Tests multi-window handling by clicking social media links (Twitter, Facebook, YouTube, LinkedIn) in the page footer, then iterates through all opened windows to verify they opened correctly and closes the child windows.

Starting URL: https://opensource-demo.orangehrmlive.com/web/index.php/auth/login

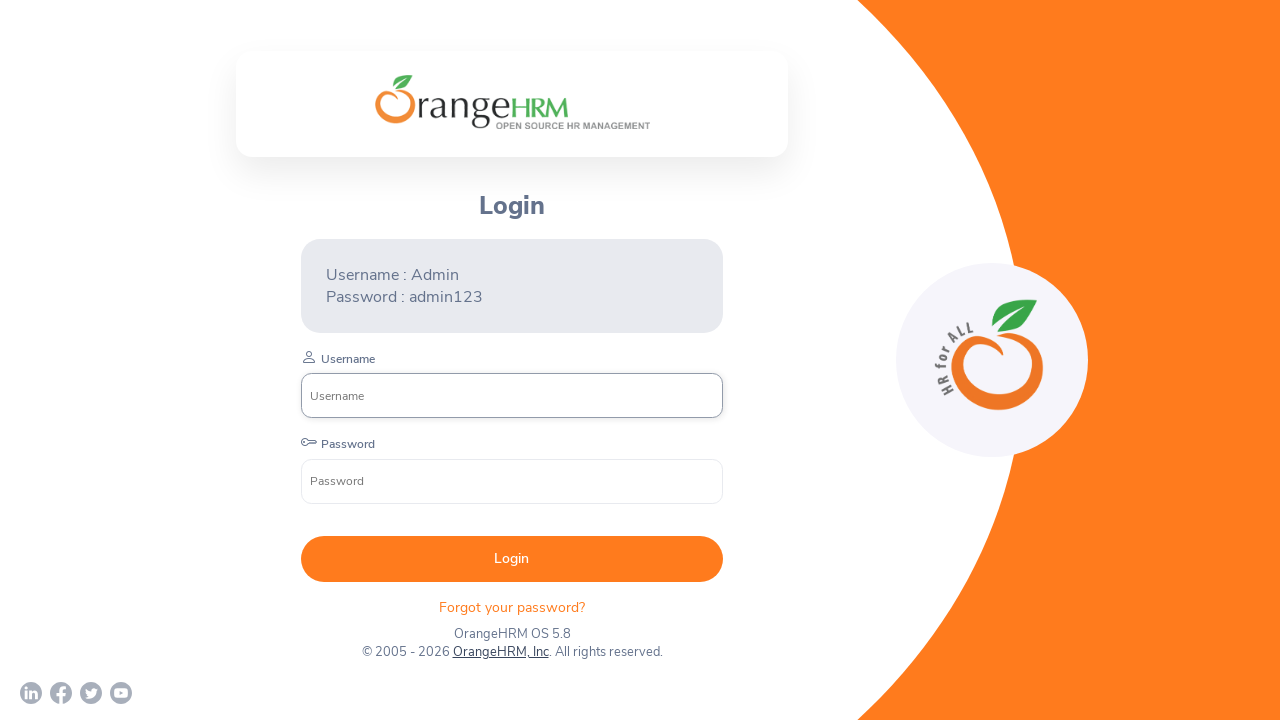

Waited for page to load (1500ms)
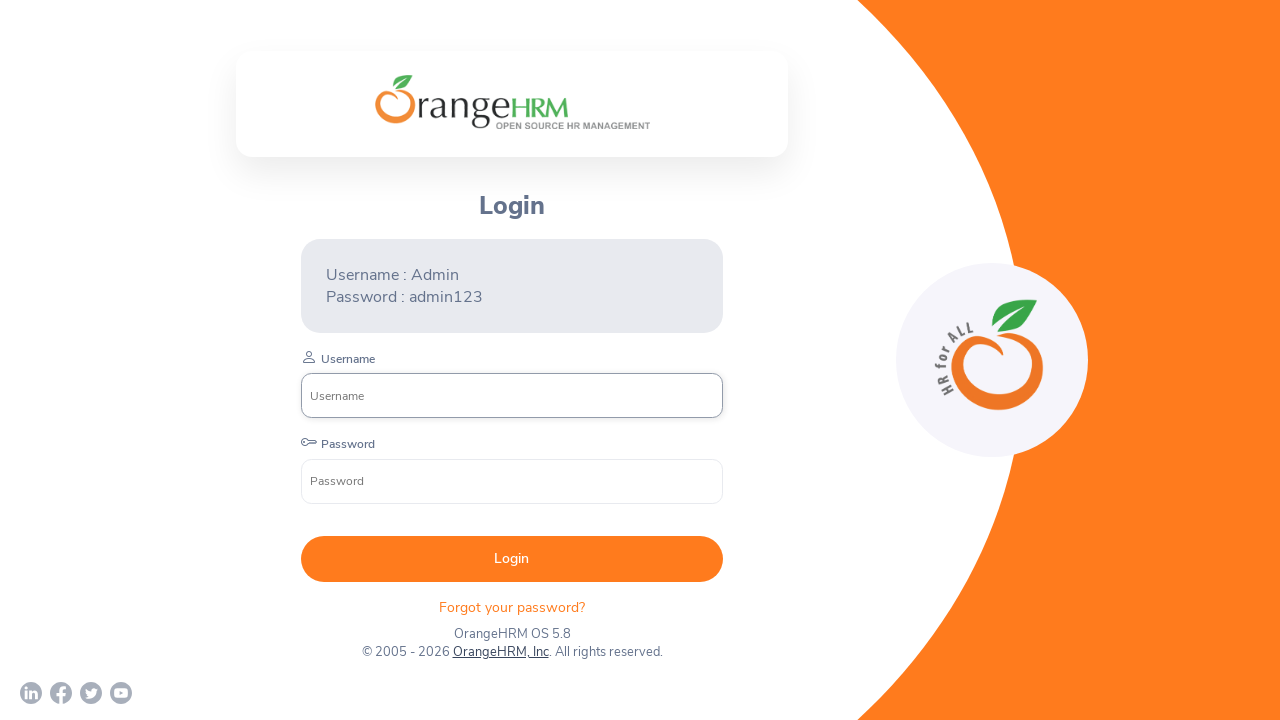

Clicked Twitter link in footer at (91, 693) on a[href*='twitter']
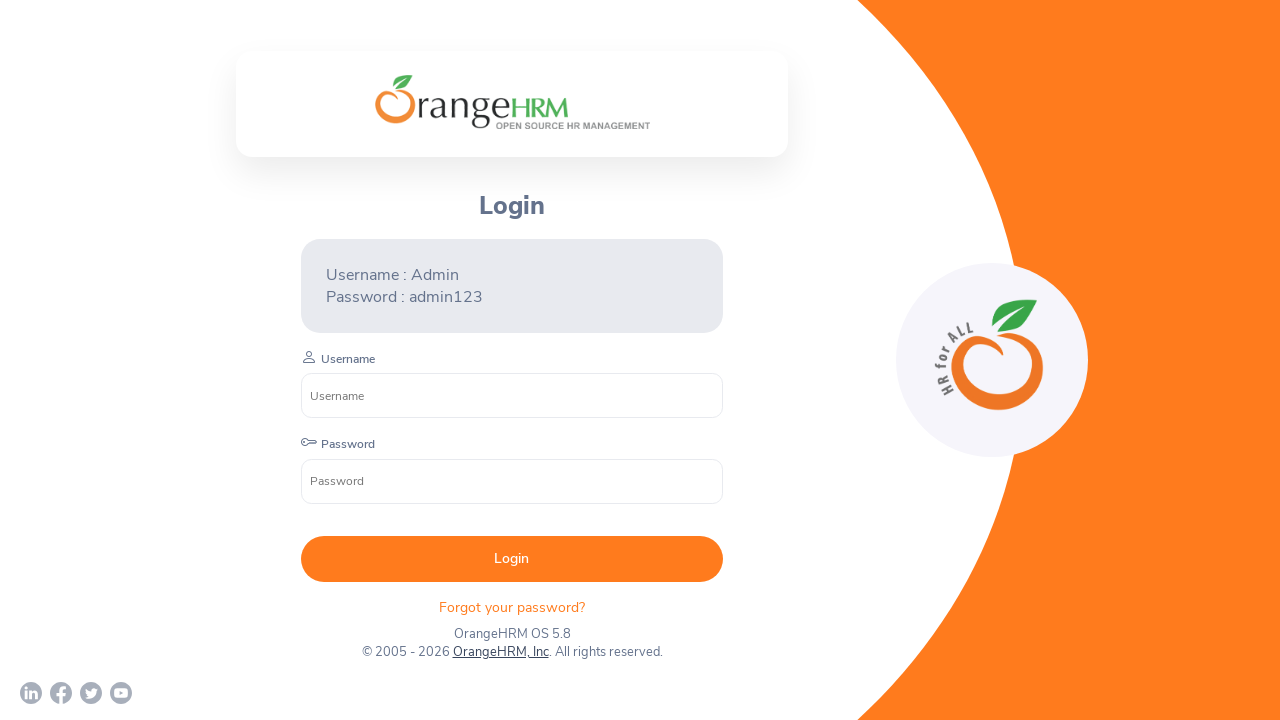

Clicked Facebook link in footer at (61, 693) on a[href*='facebook']
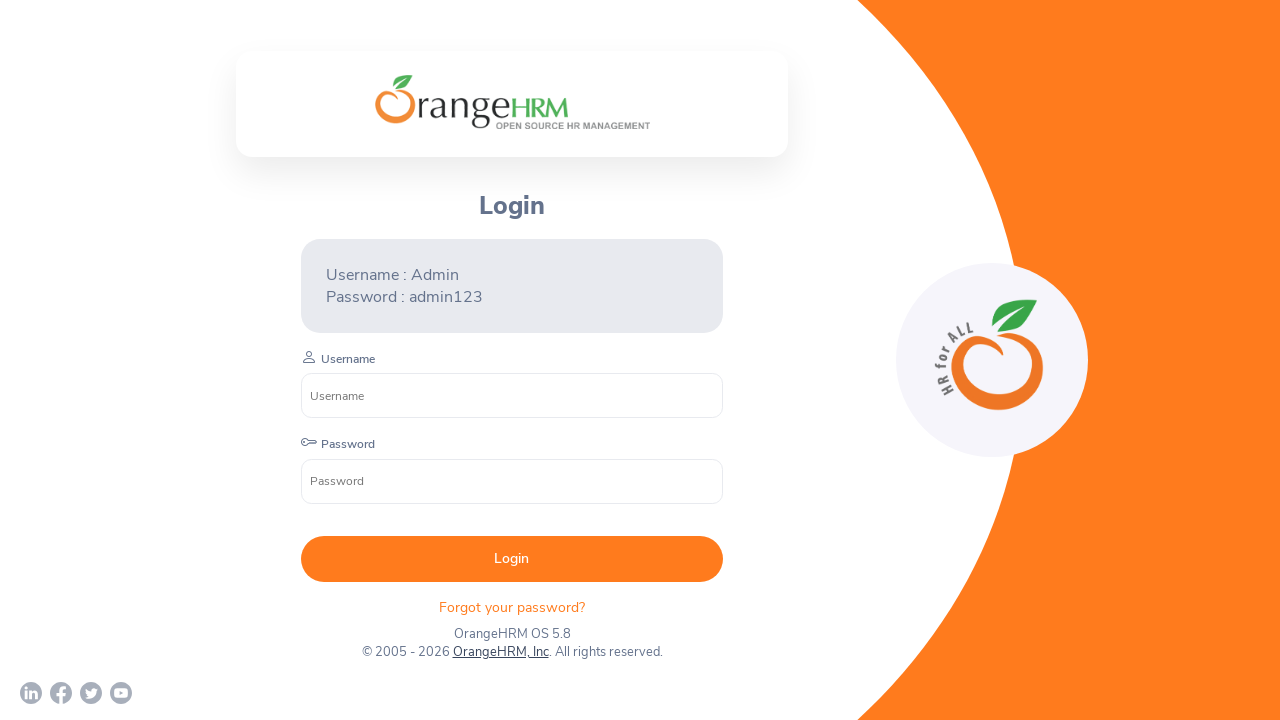

Clicked YouTube link in footer at (121, 693) on a[href*='youtube']
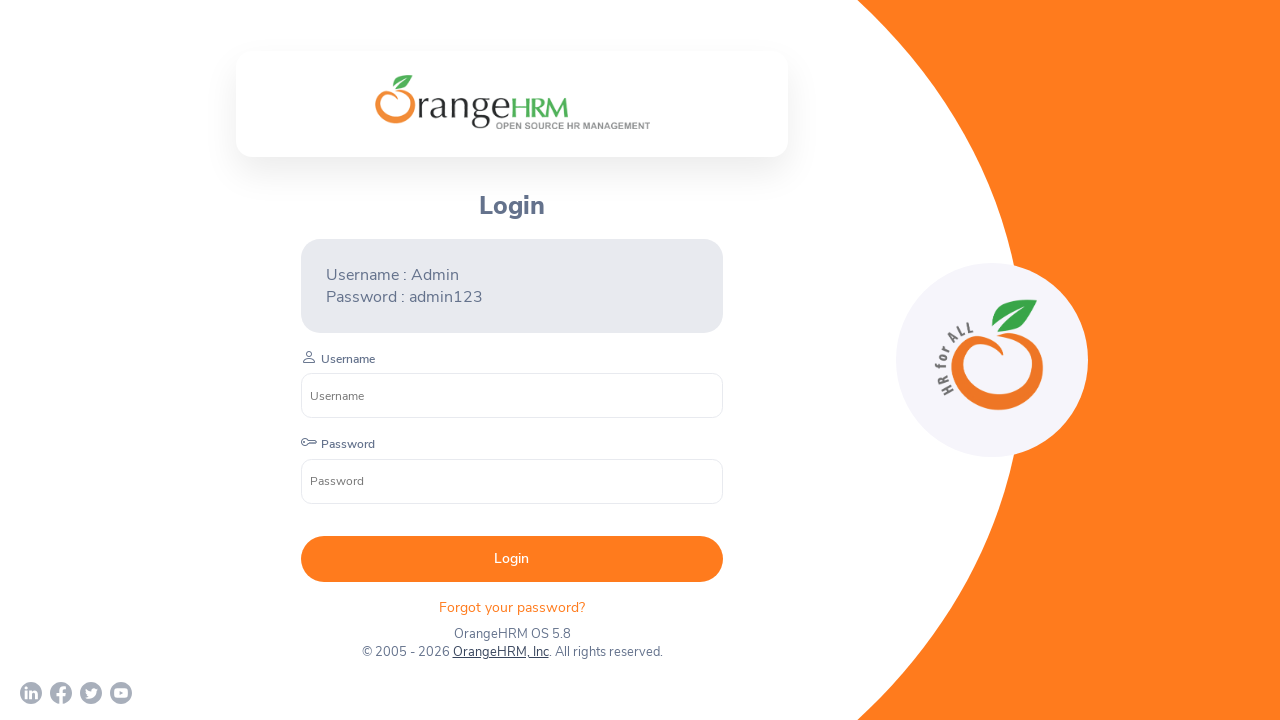

Clicked LinkedIn link in footer at (31, 693) on a[href*='linkedin']
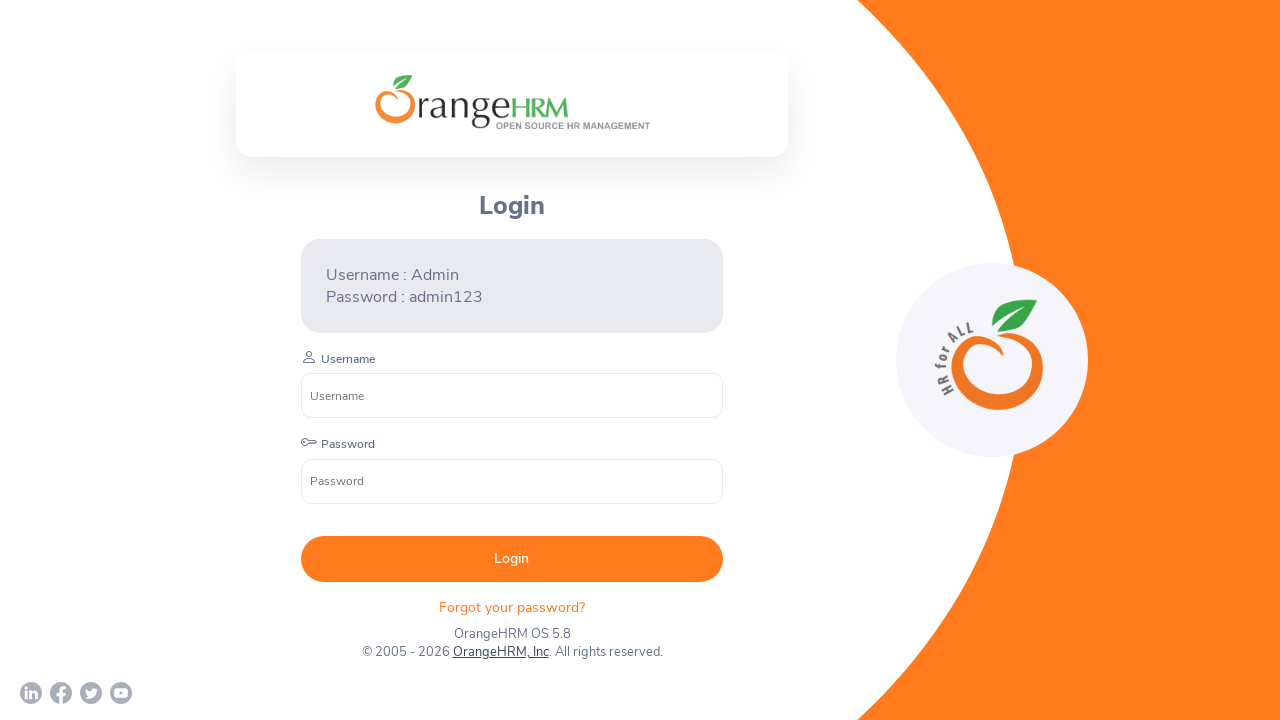

Retrieved all open pages/windows (total: 5)
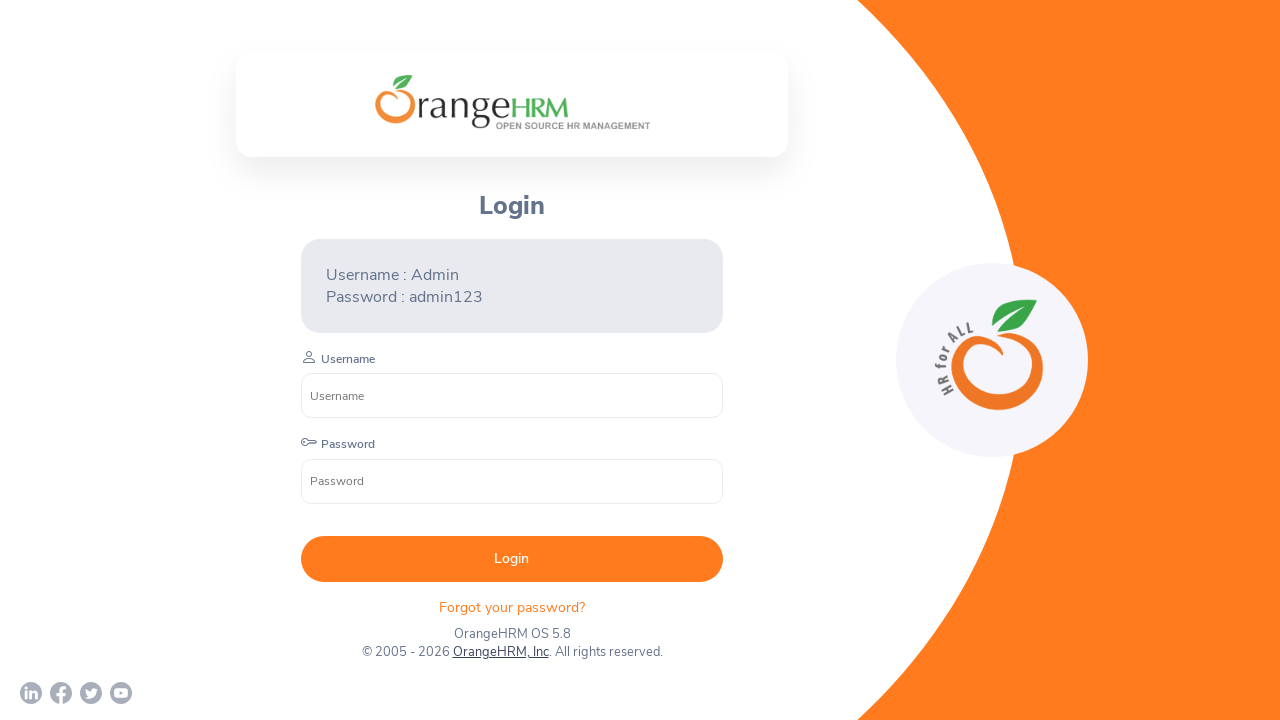

Verified page title: 'OrangeHRM'
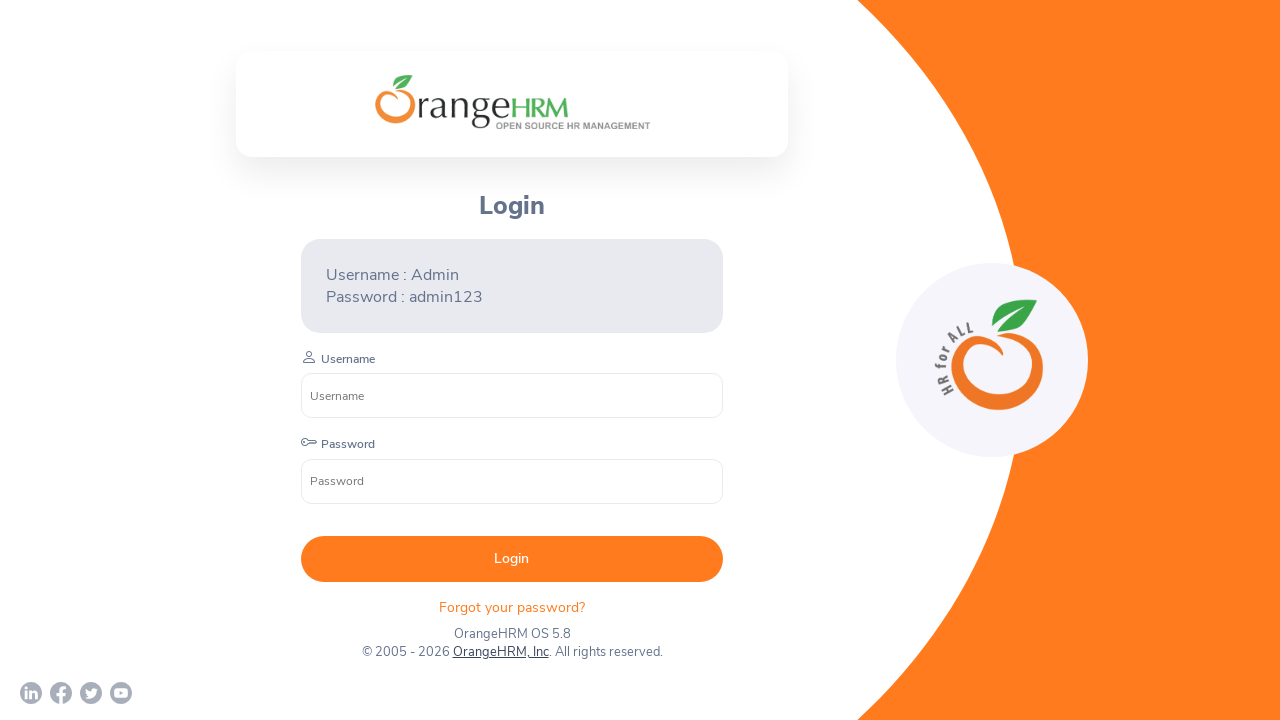

Verified page title: ''
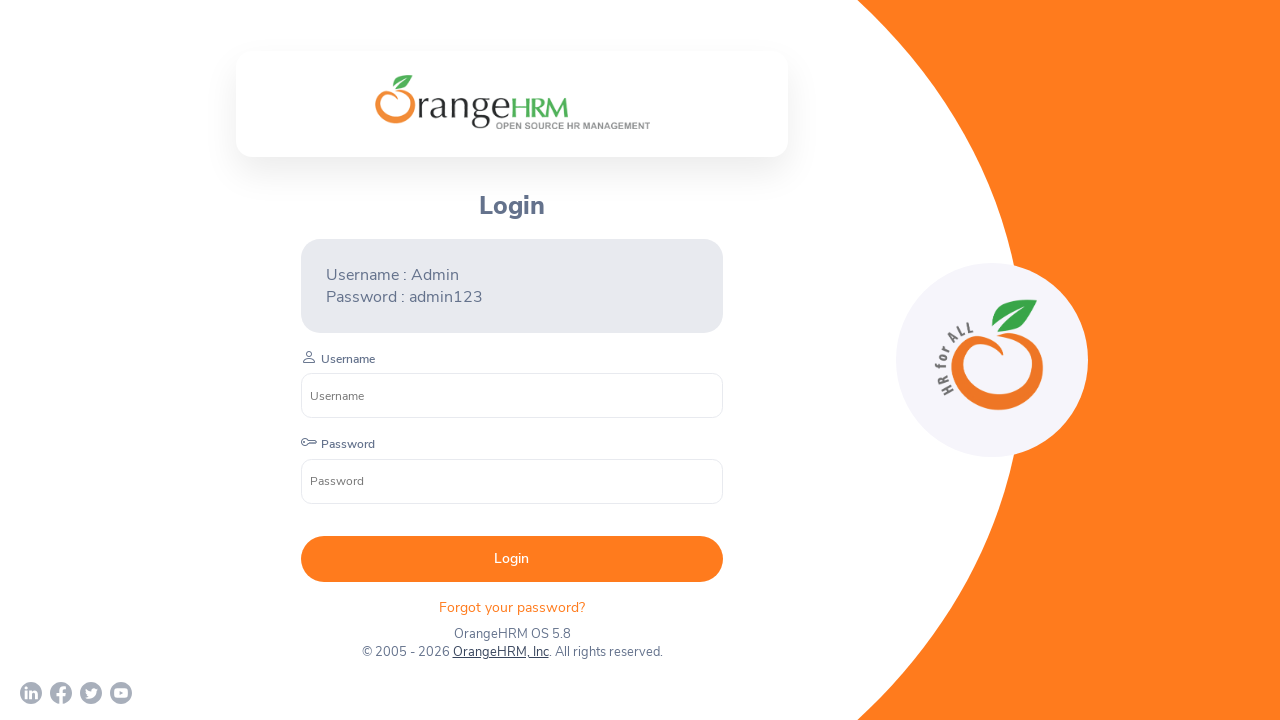

Closed child window with title: ''
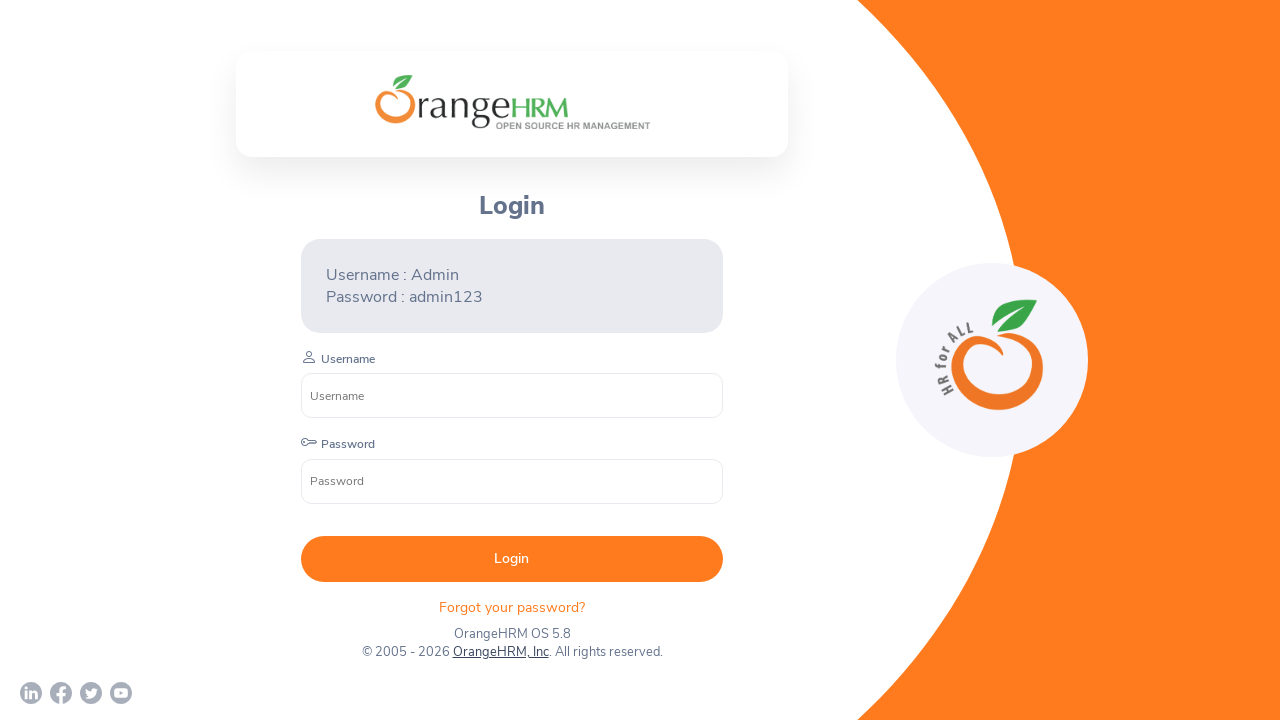

Verified page title: ''
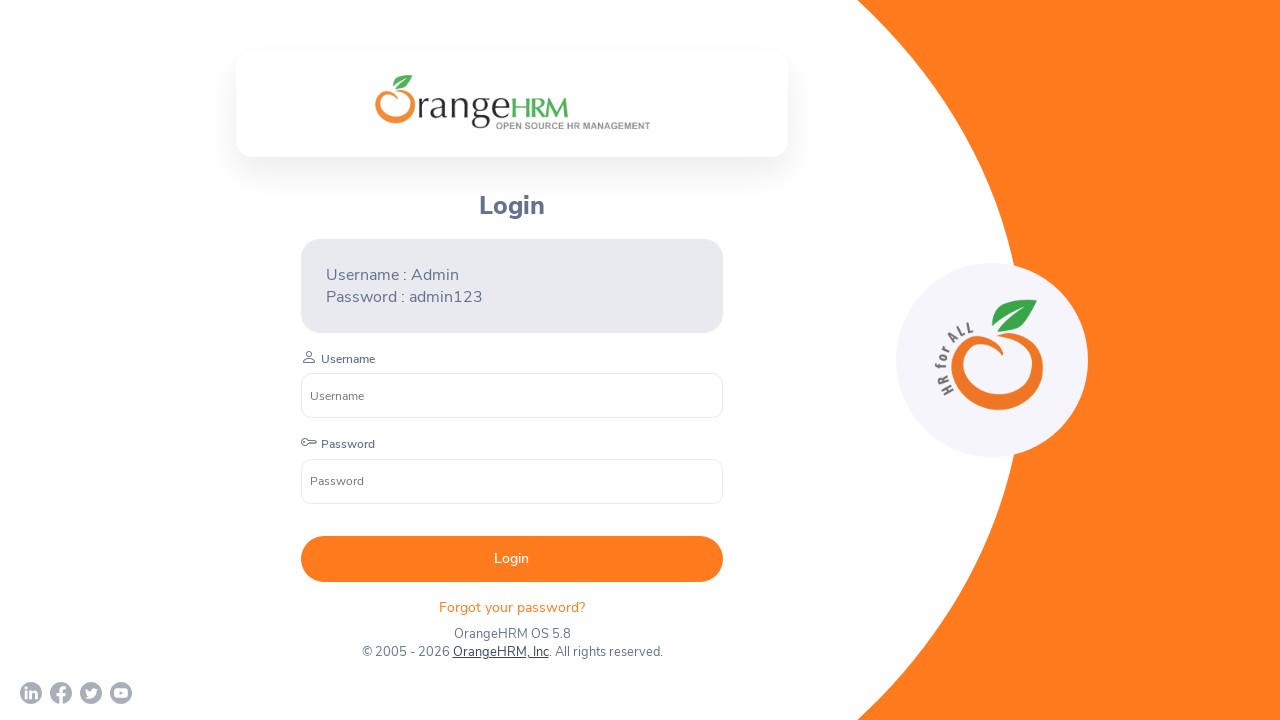

Closed child window with title: ''
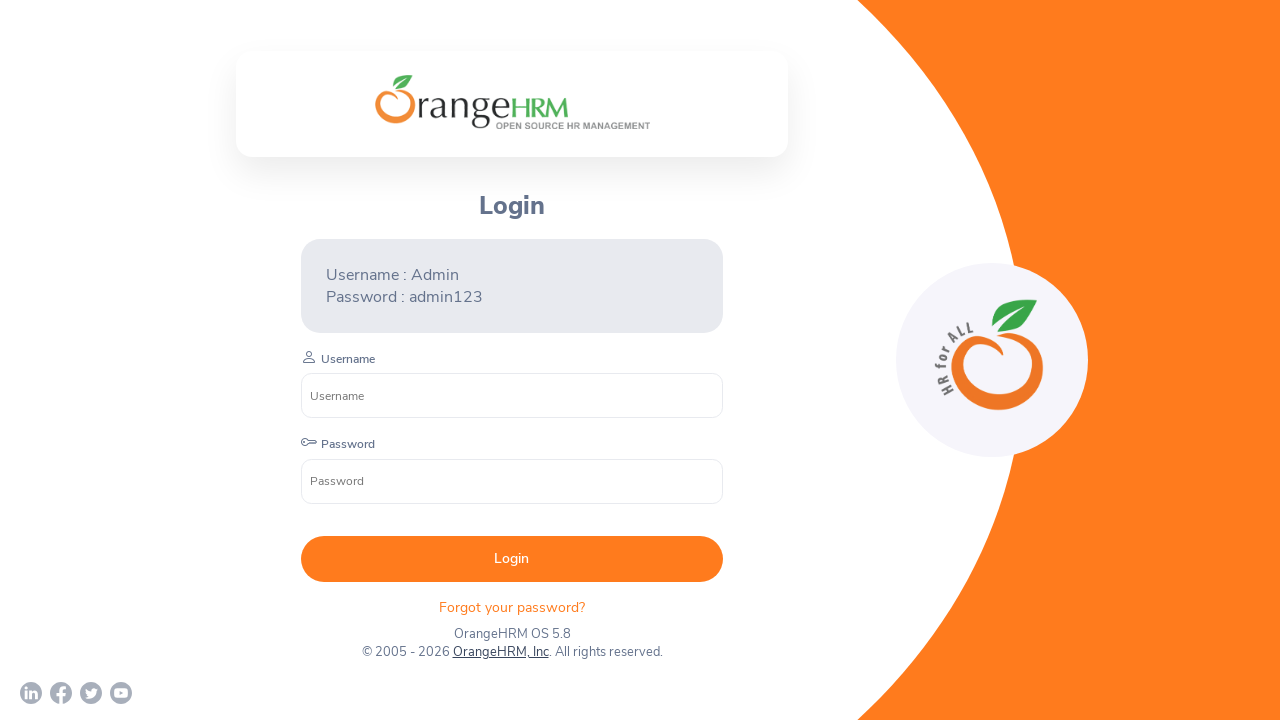

Verified page title: 'OrangeHRM Inc - YouTube'
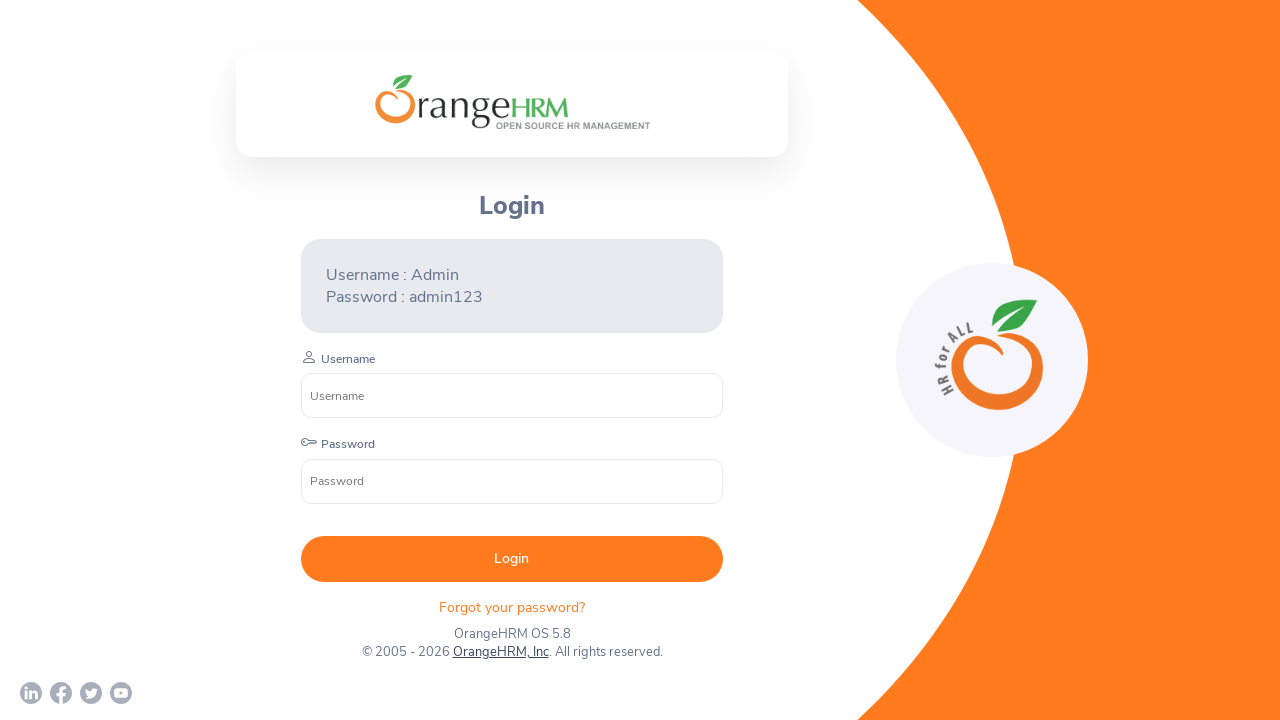

Closed child window with title: 'OrangeHRM Inc - YouTube'
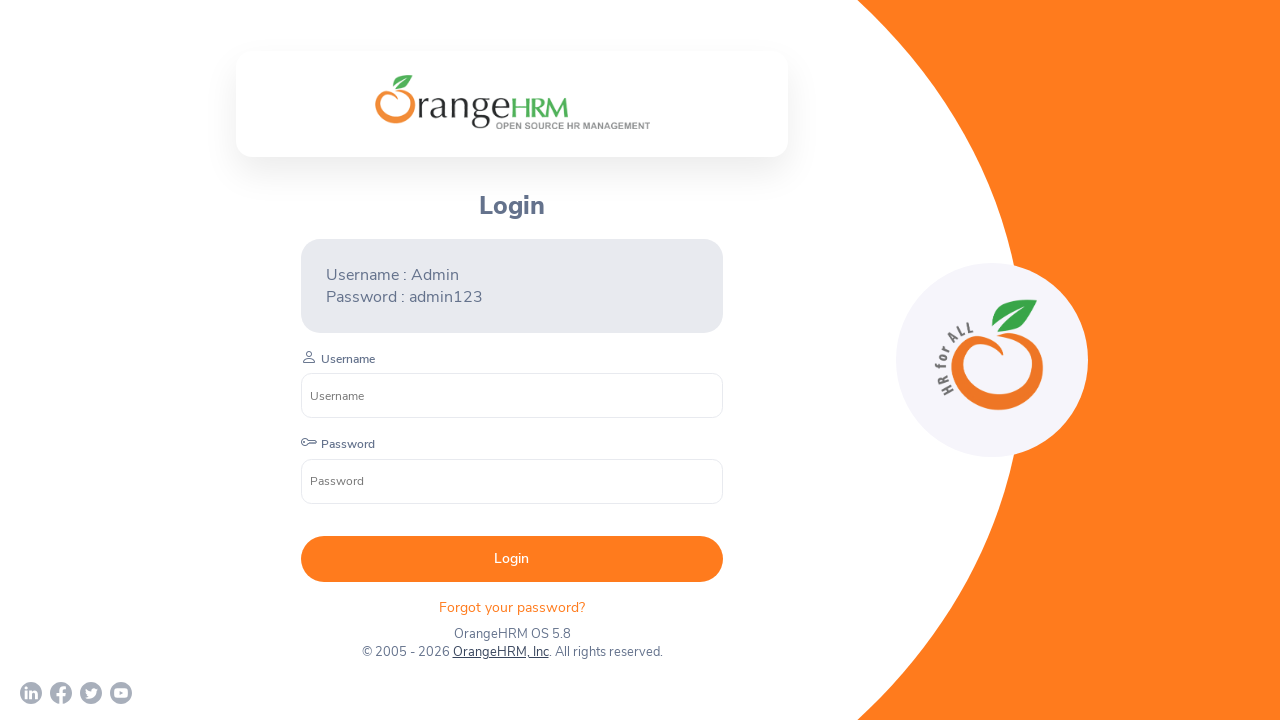

Verified page title: ''
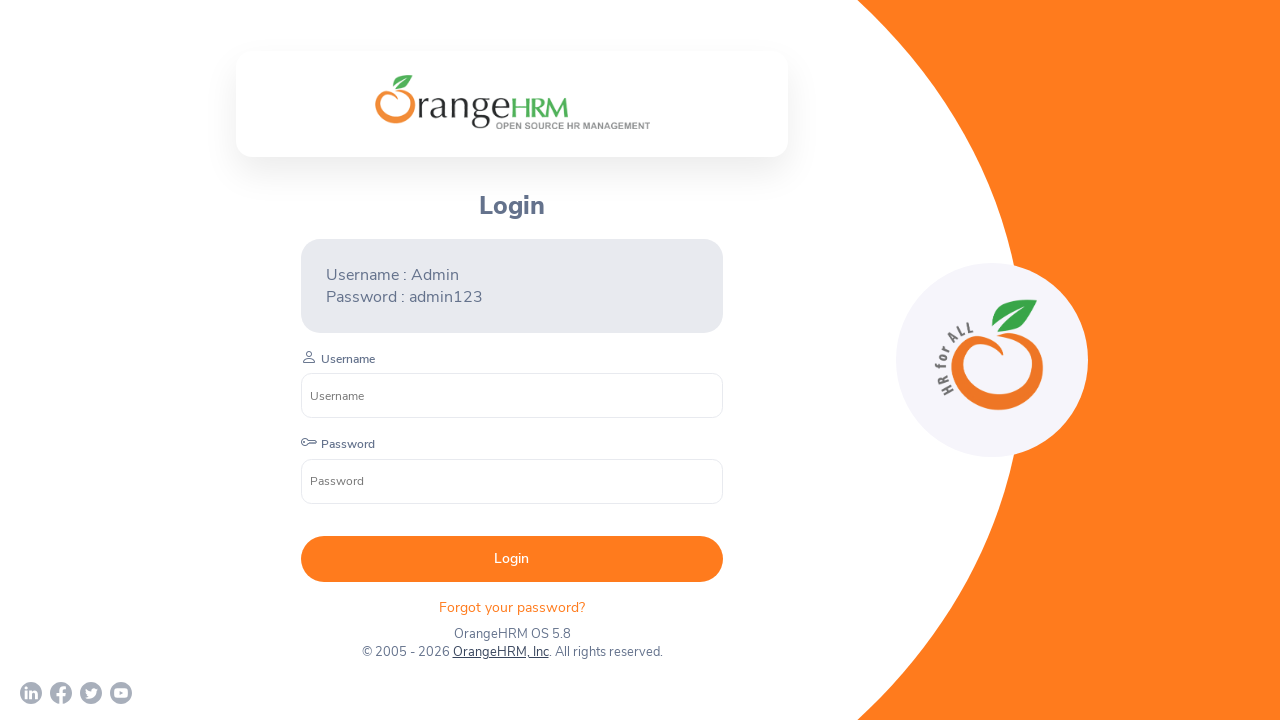

Closed child window with title: ''
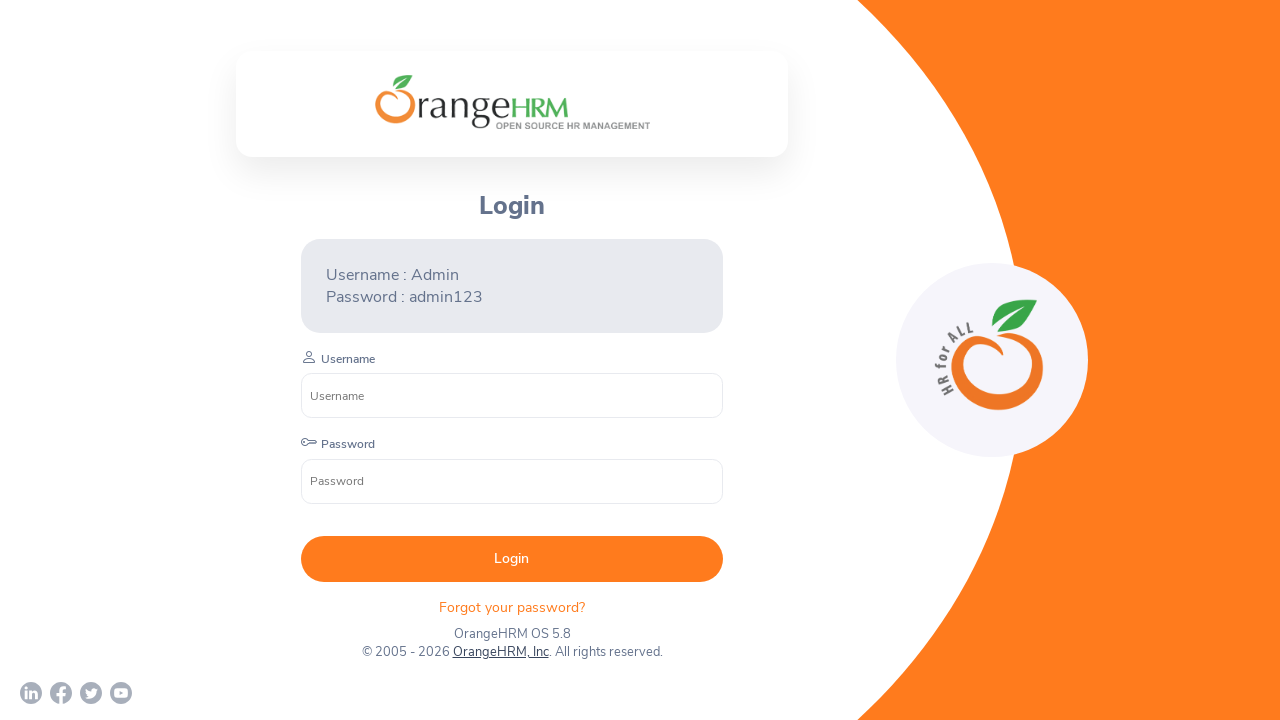

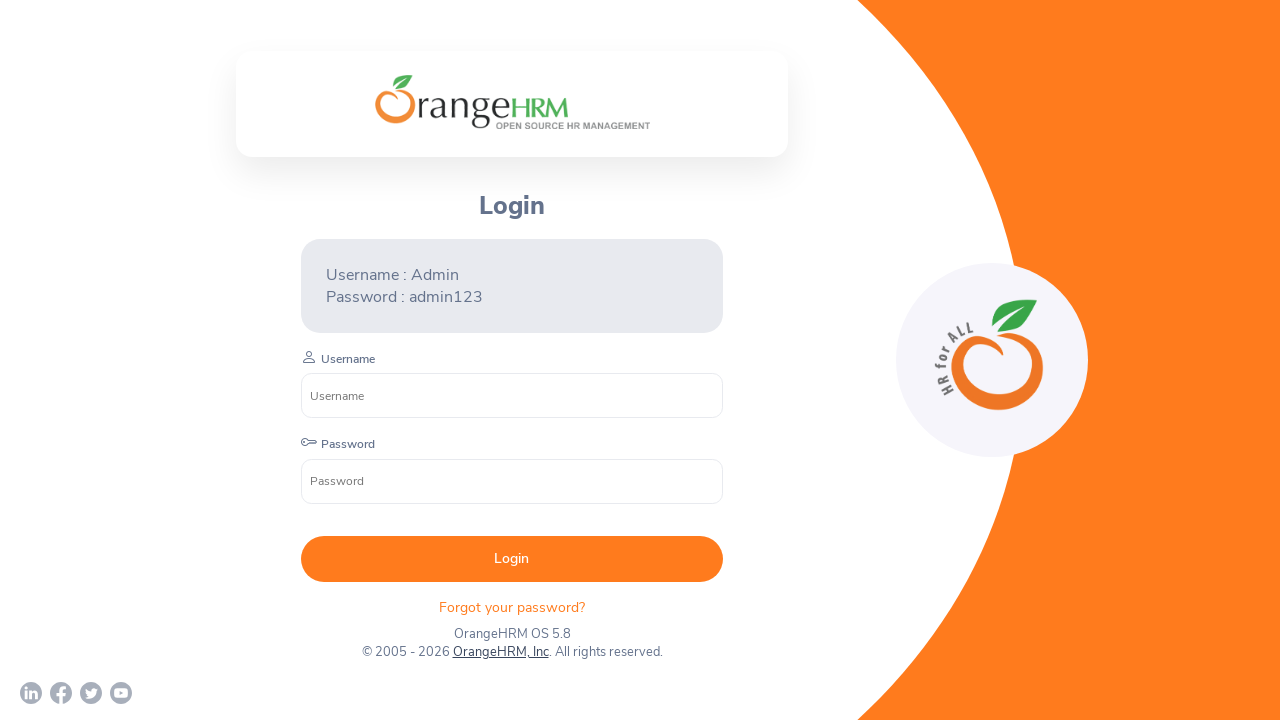